Tests the train search functionality on erail.in by entering a source station (MAS - Chennai), destination station (NMKL - Namakkal), clicking the sort by date option, and waiting for train results to load.

Starting URL: https://erail.in/

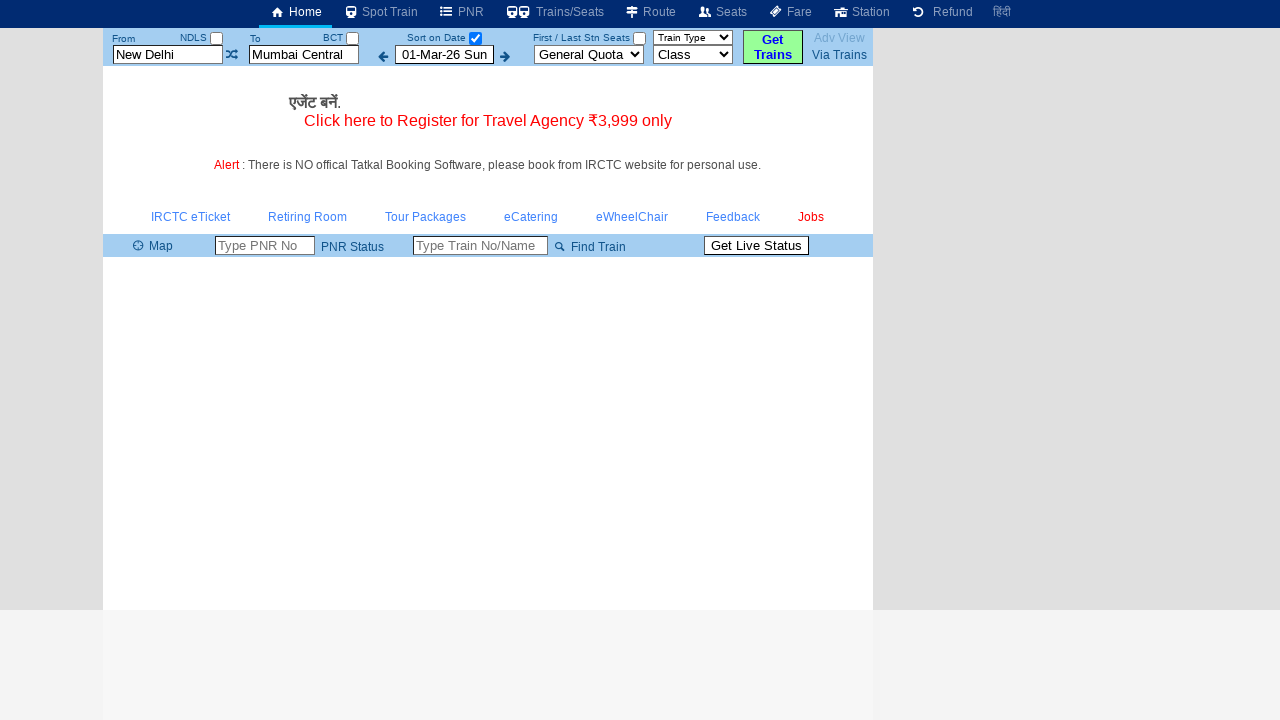

Cleared source station field on #txtStationFrom
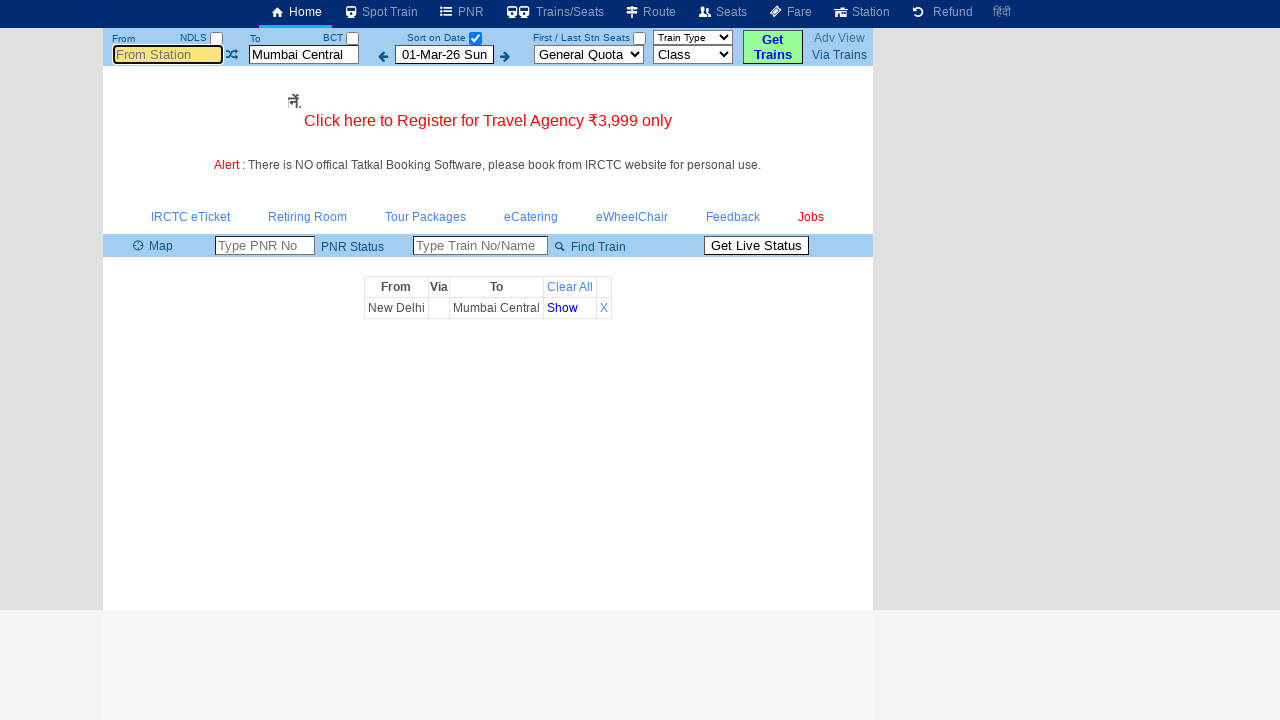

Entered source station 'MAS' (Chennai) on #txtStationFrom
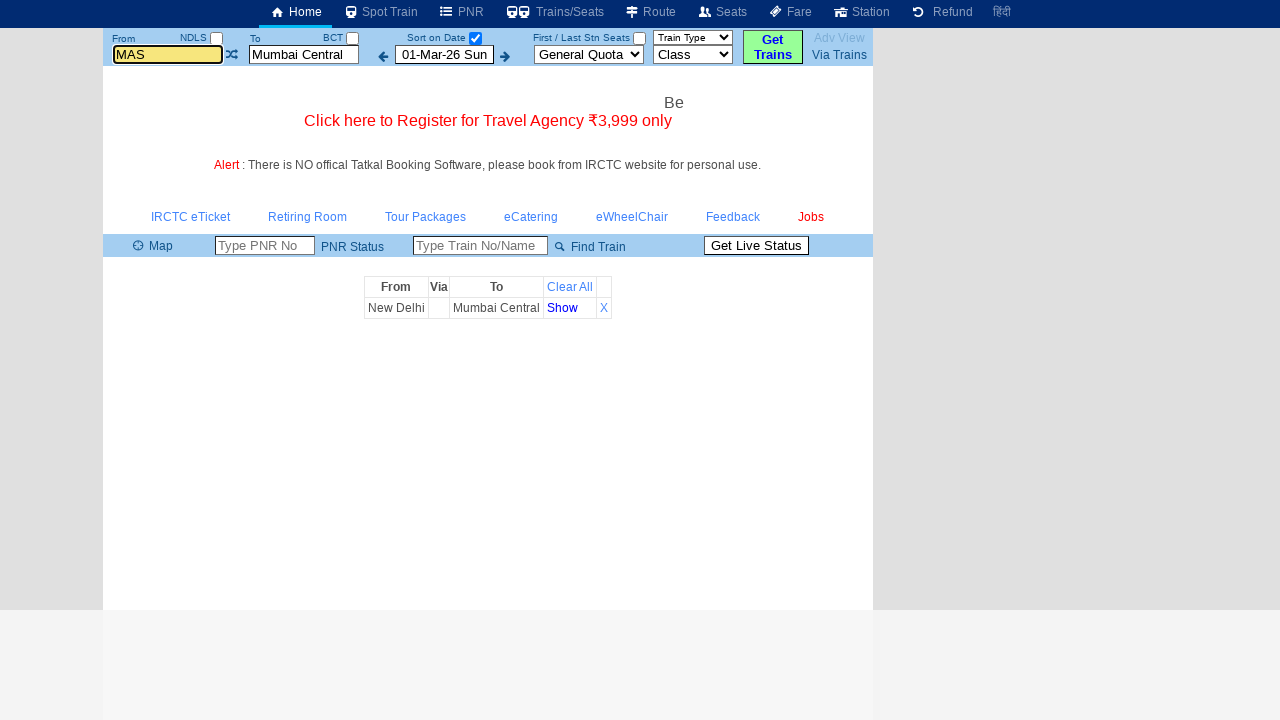

Waited 1 second for station suggestions
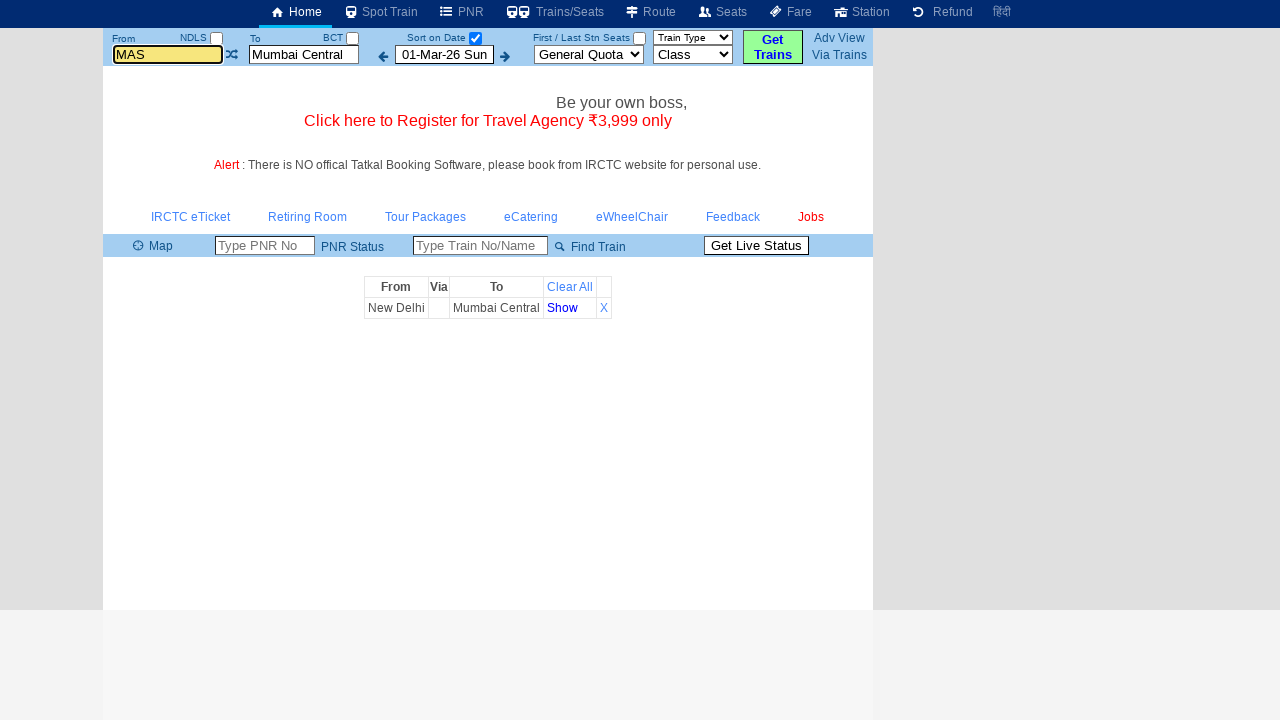

Pressed Enter to select MAS station on #txtStationFrom
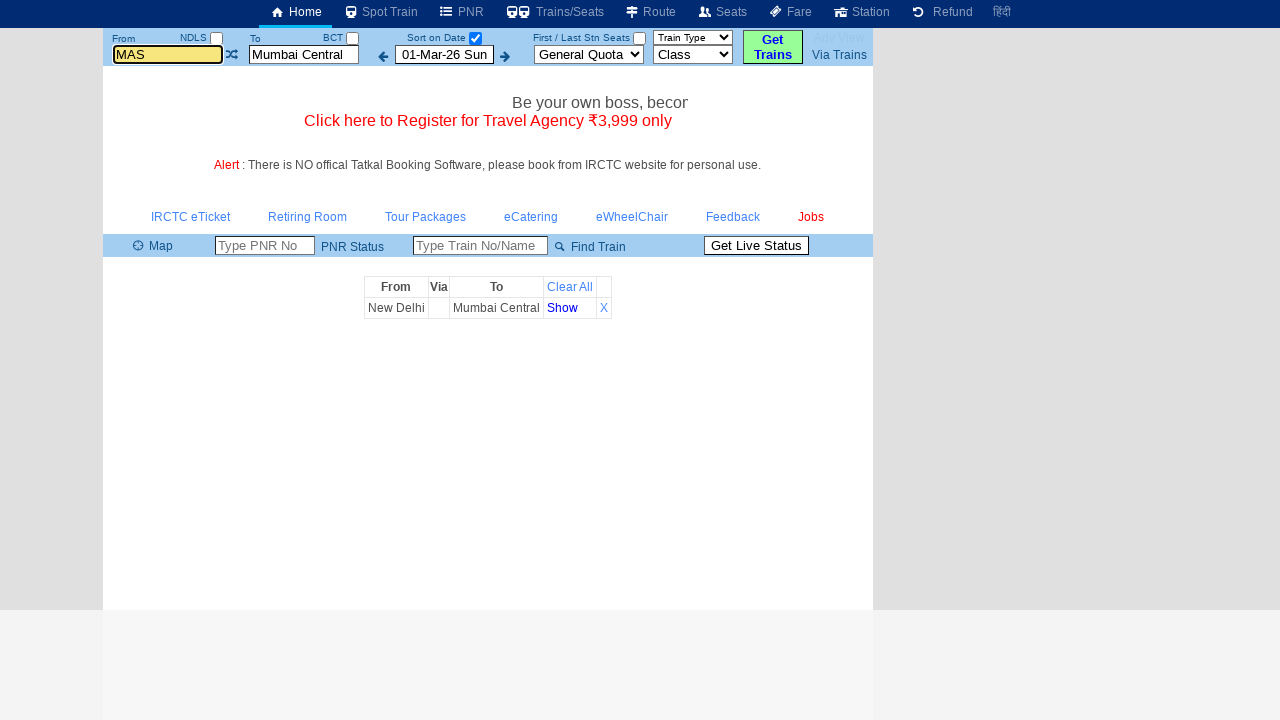

Cleared destination station field on #txtStationTo
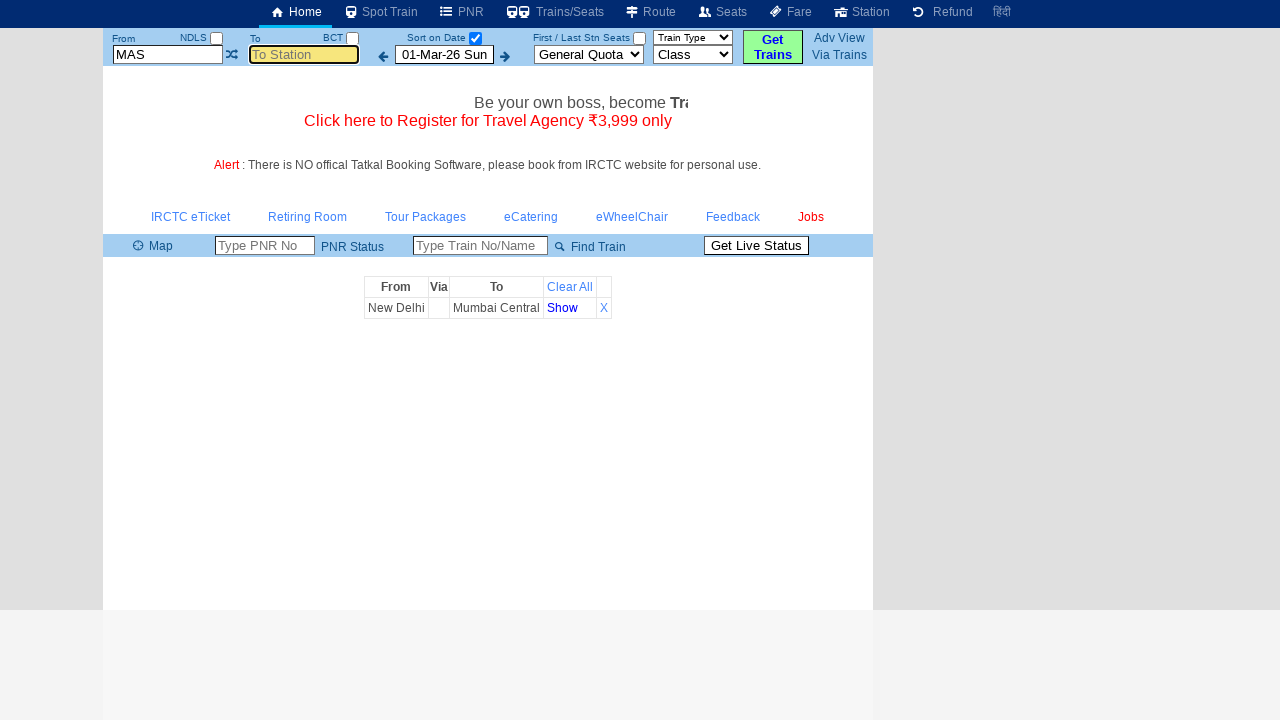

Entered destination station 'NMKL' (Namakkal) on #txtStationTo
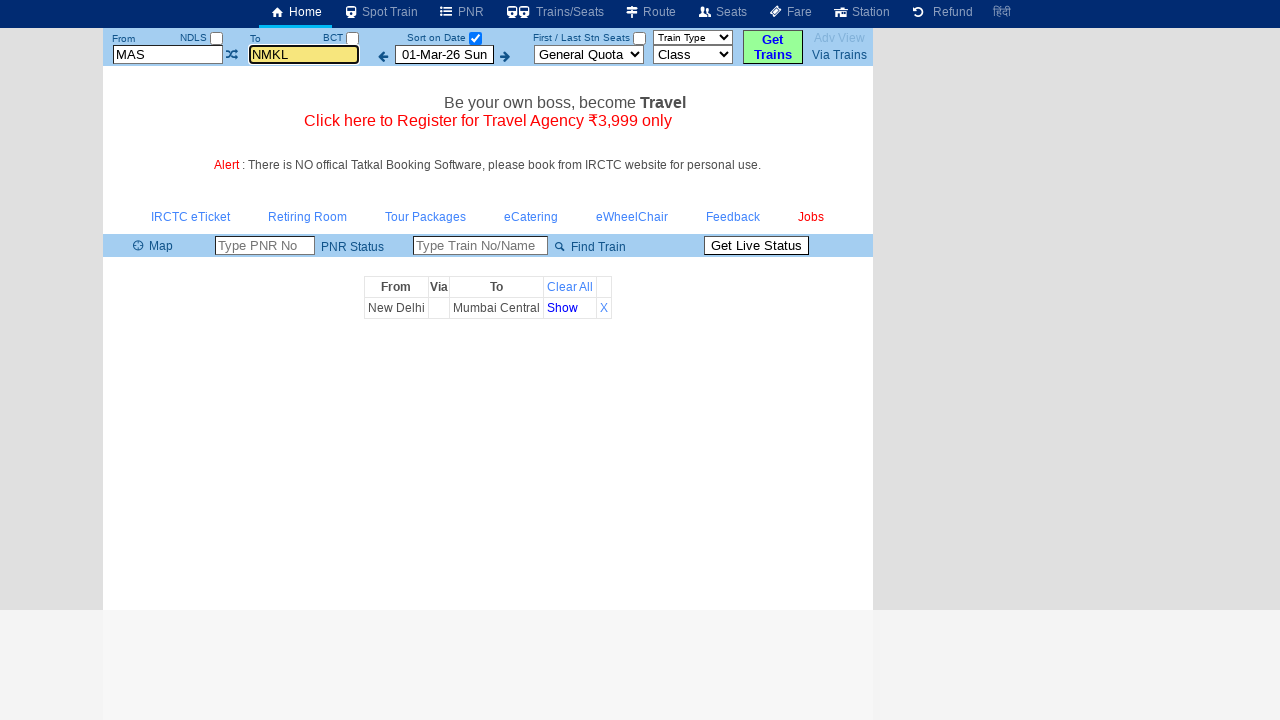

Waited 1 second for station suggestions
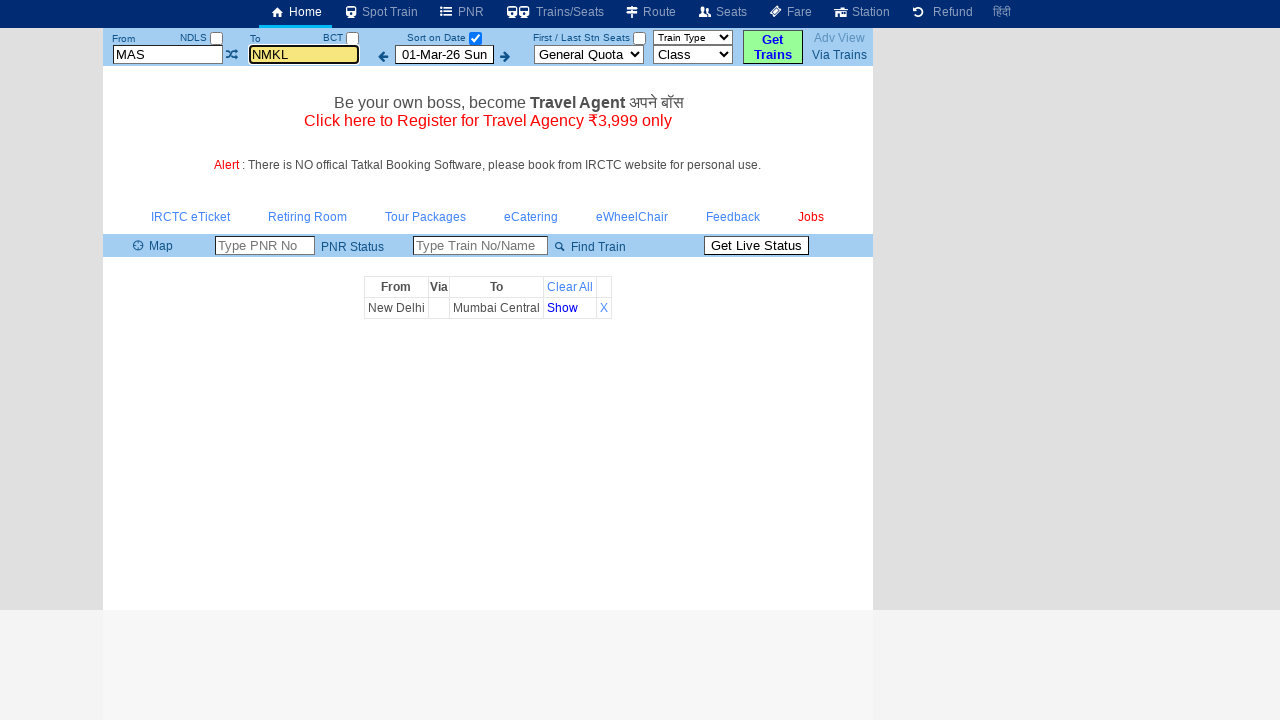

Pressed Enter to select NMKL station on #txtStationTo
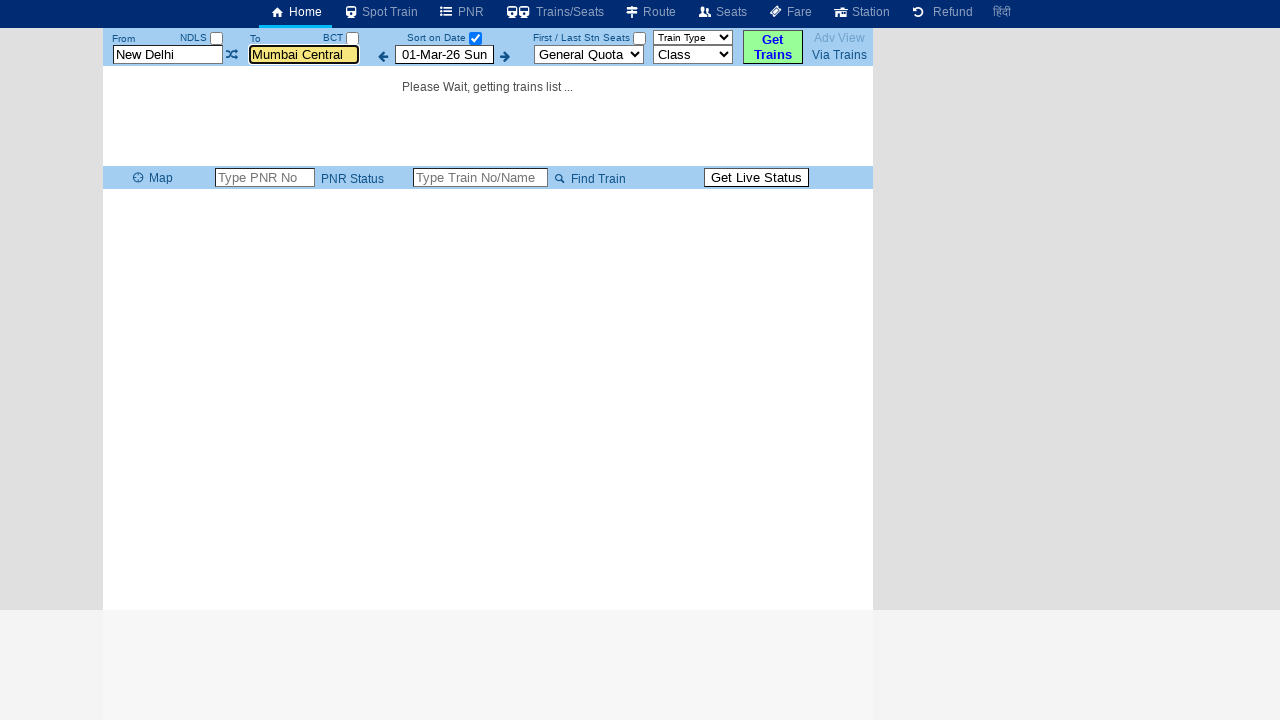

Clicked 'Sort by Date' checkbox at (475, 38) on #chkSelectDateOnly
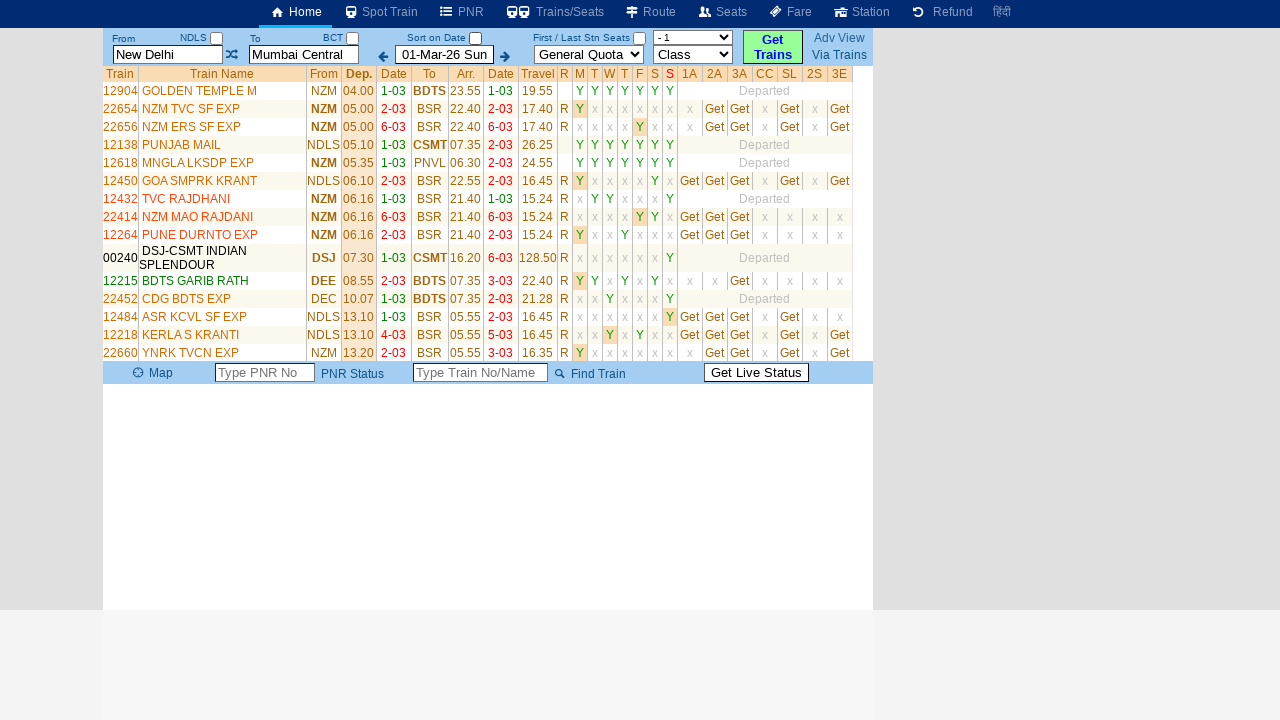

Train results table loaded successfully
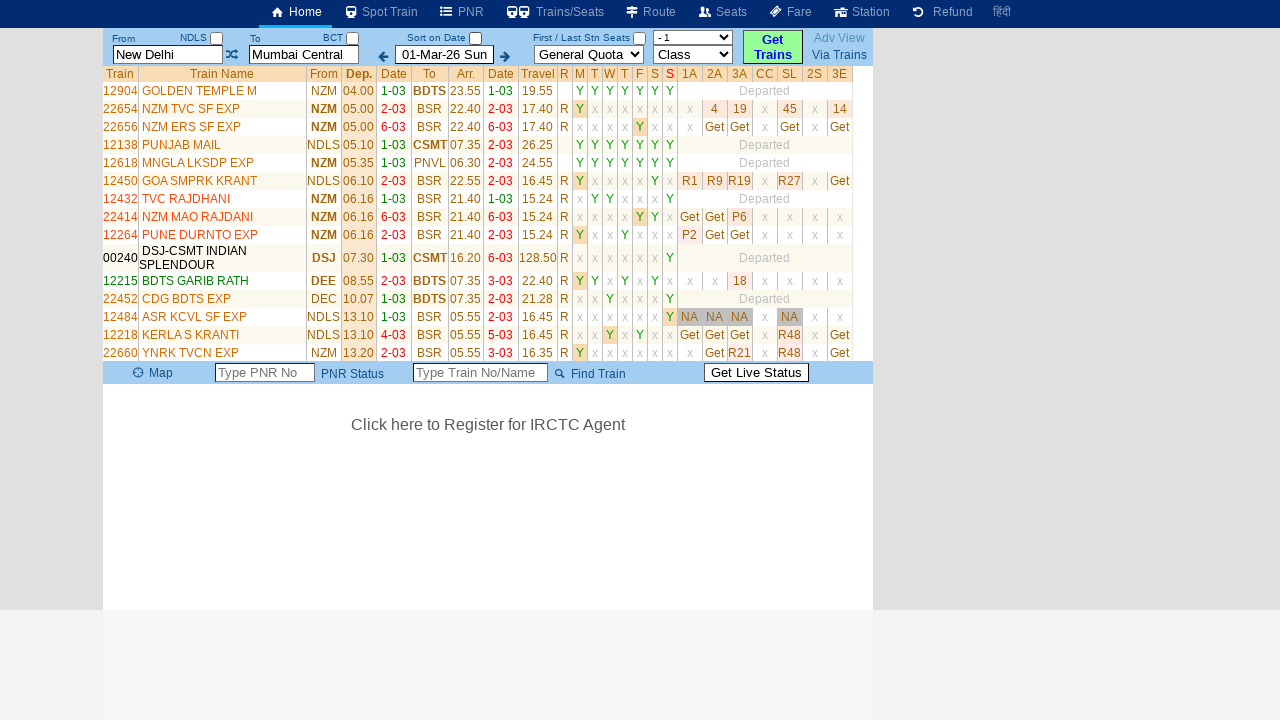

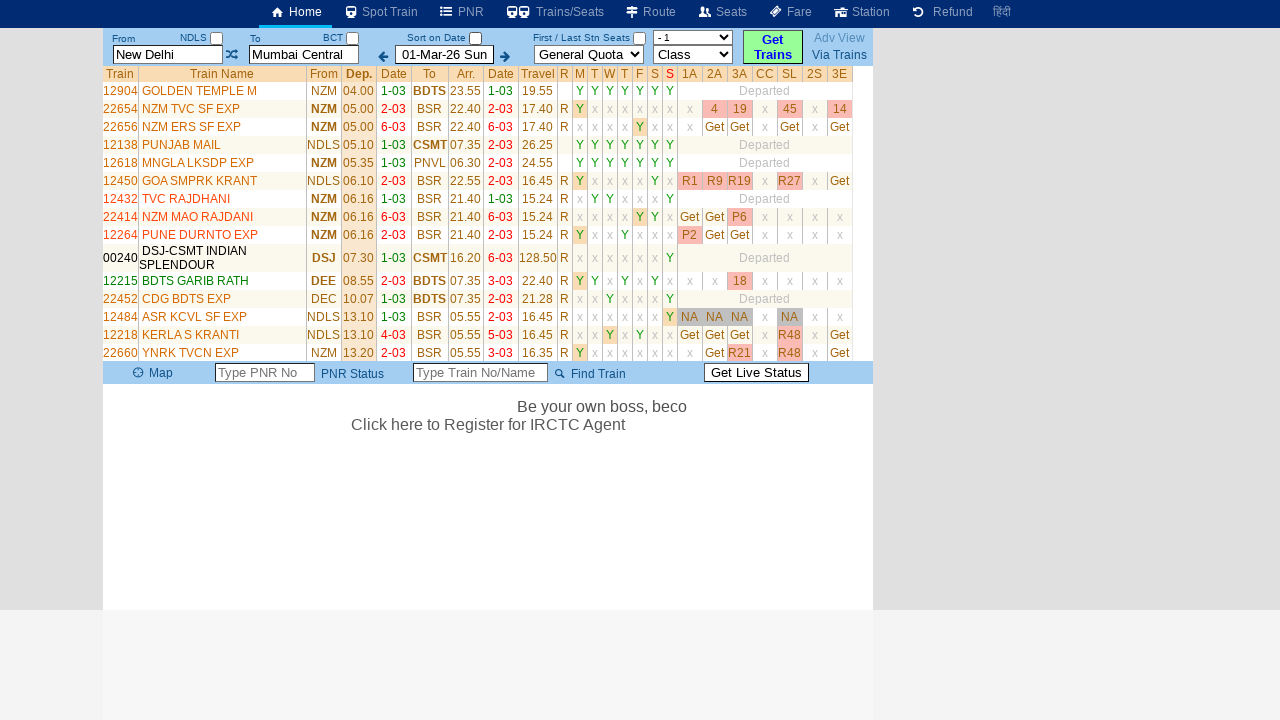